Tests e-commerce functionality by searching for specific products and adding them to the cart

Starting URL: https://rahulshettyacademy.com/seleniumPractise/

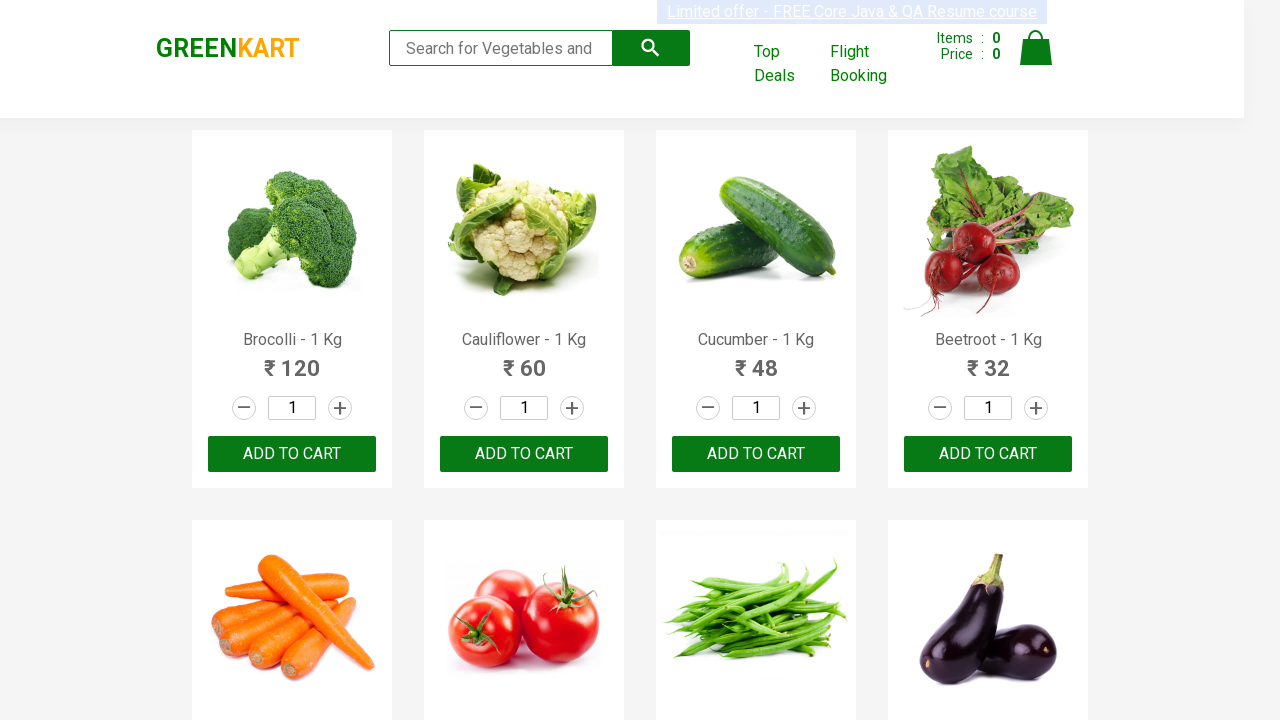

Retrieved all product names from the catalog
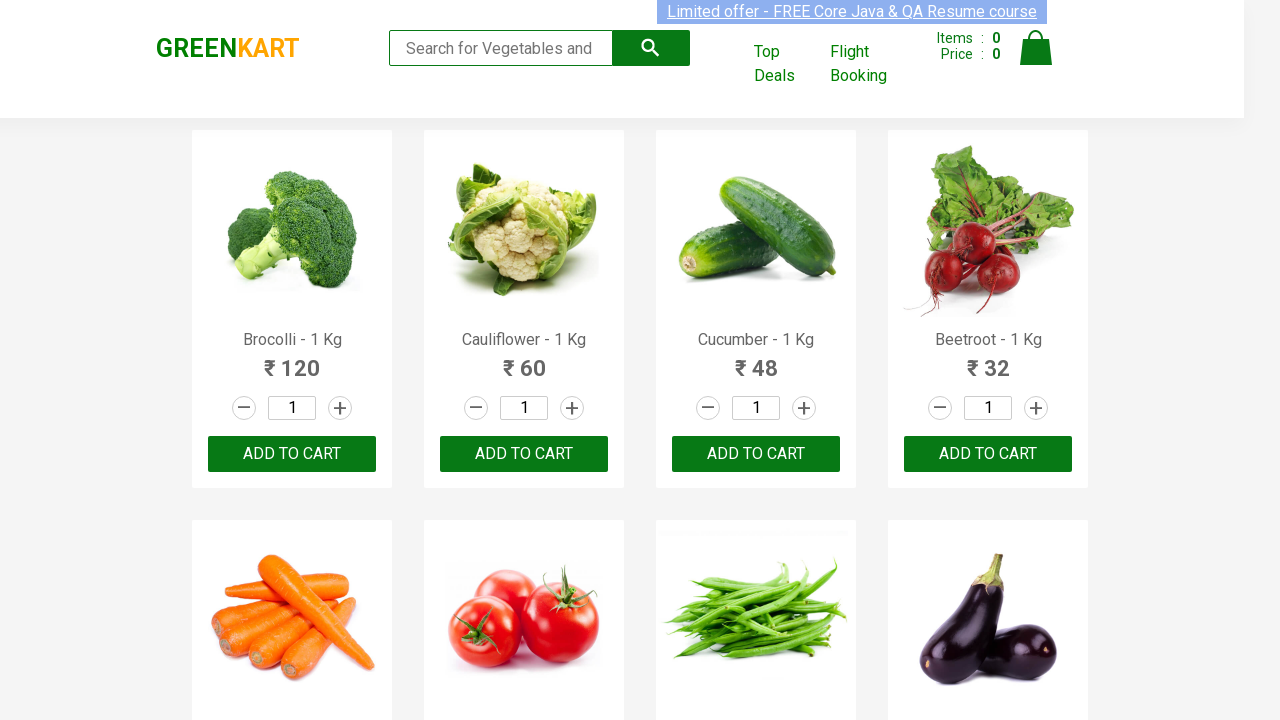

Defined list of items to add to cart: Brocolli, Cucumber
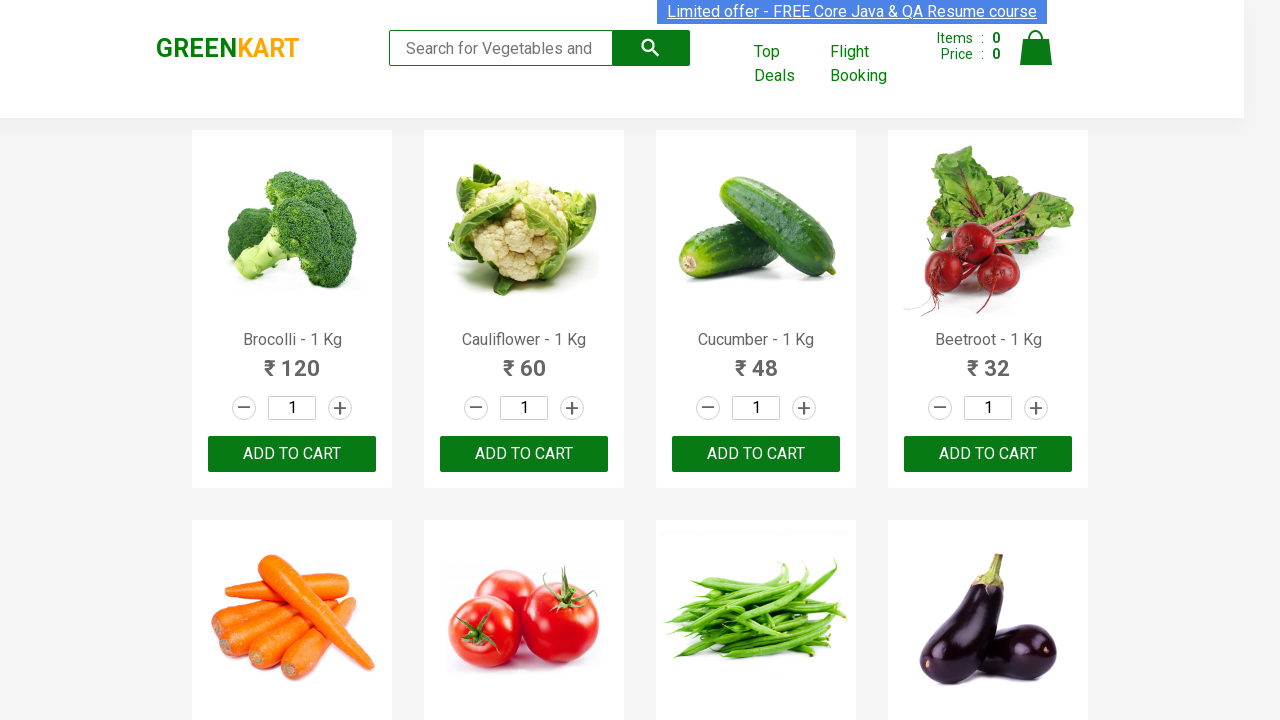

Added 'Brocolli - 1 Kg' to cart by clicking ADD TO CART button at (292, 454) on xpath=//button[text()='ADD TO CART'] >> nth=0
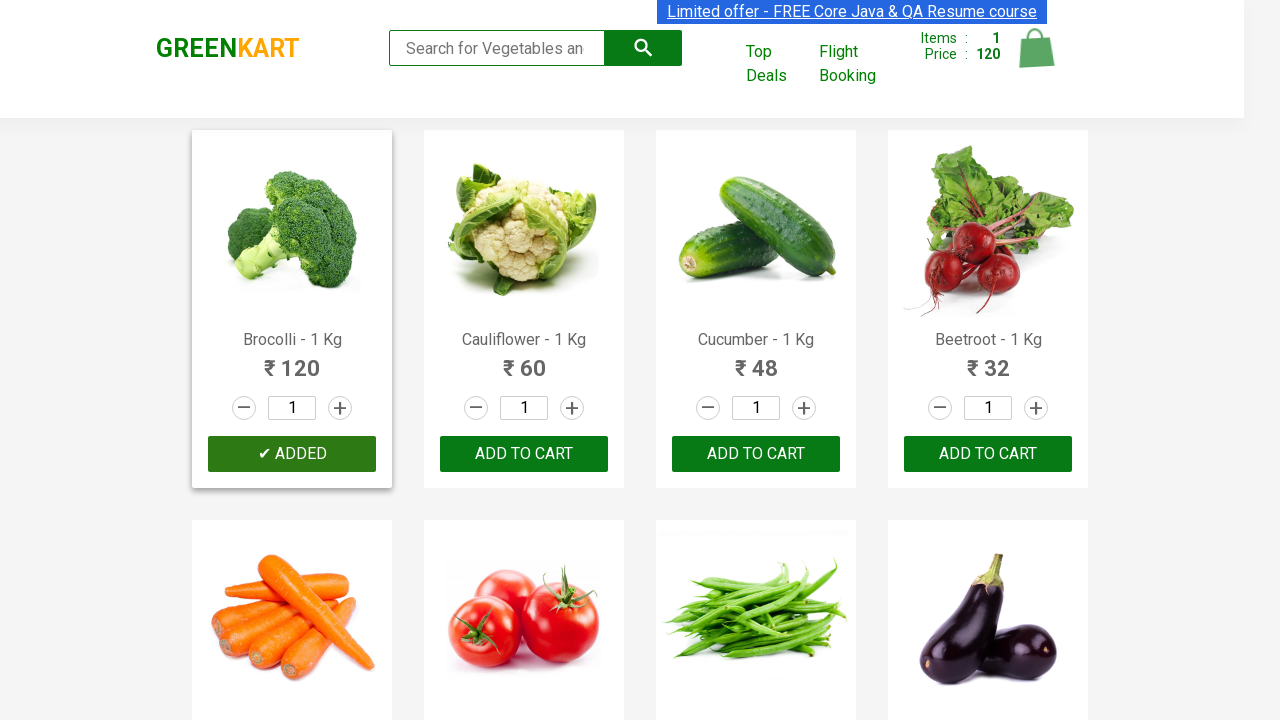

Added 'Cucumber - 1 Kg' to cart by clicking ADD TO CART button at (988, 454) on xpath=//button[text()='ADD TO CART'] >> nth=2
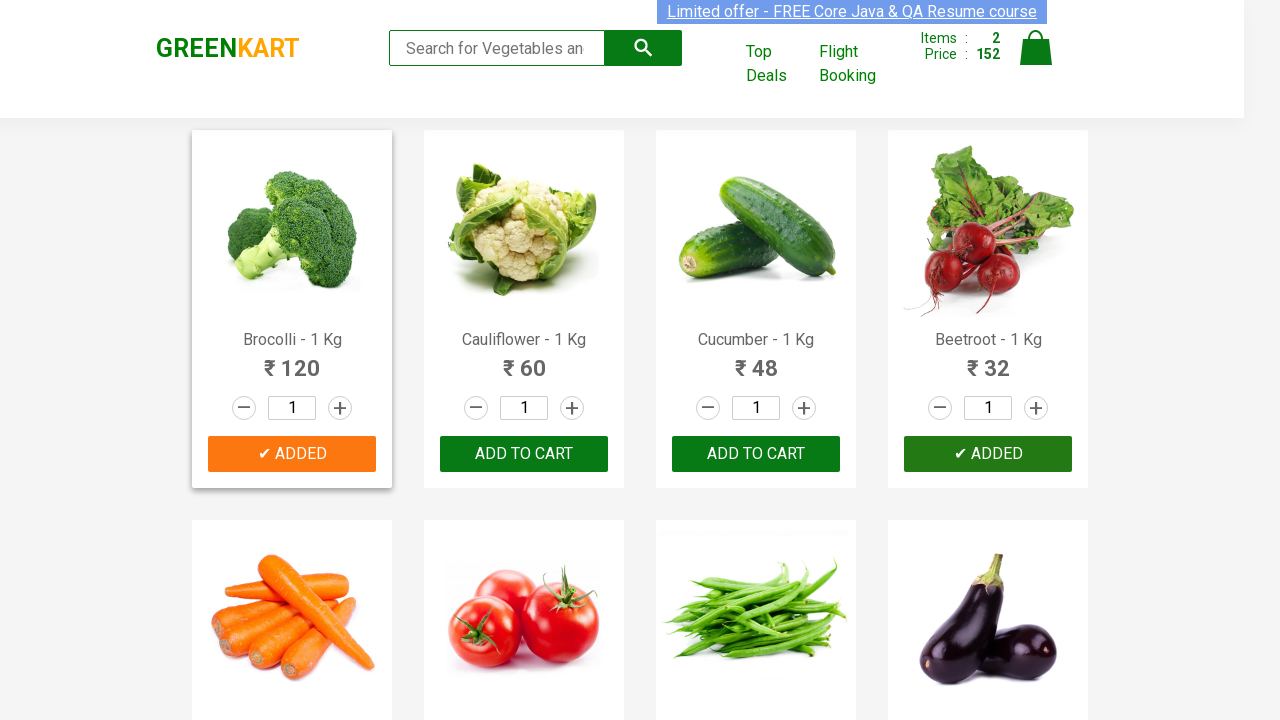

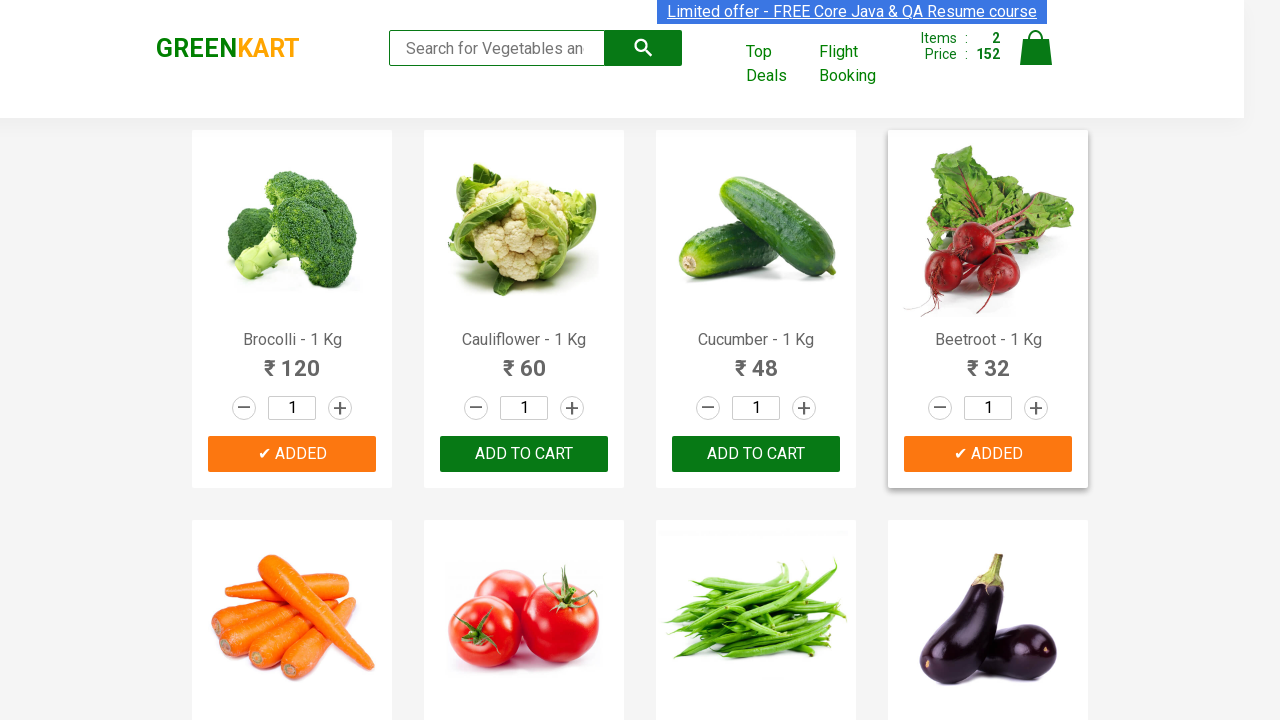